Tests adding a new customer record on a demo CRUD application by filling out all form fields and verifying the success message after submission.

Starting URL: https://www.grocerycrud.com/v1.x/demo/my_boss_is_in_a_hurry/bootstrap-v4

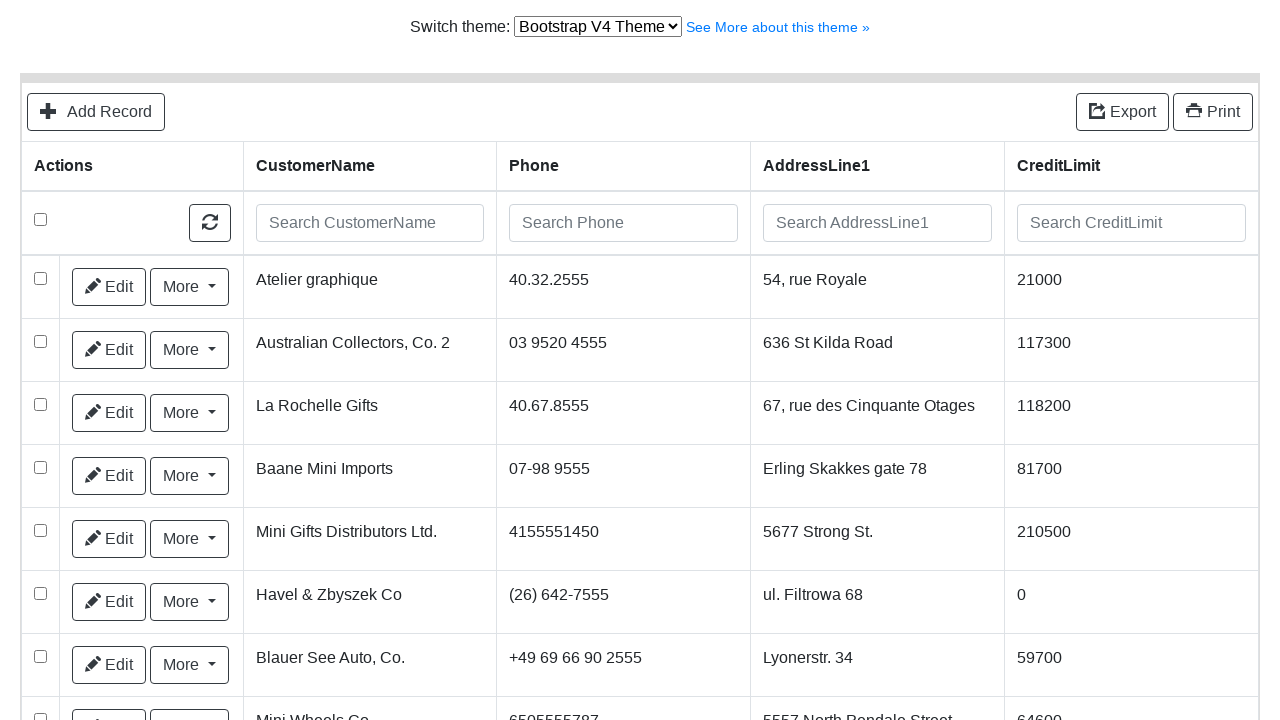

Selected bootstrap-v4 theme from dropdown on #switch-version-select
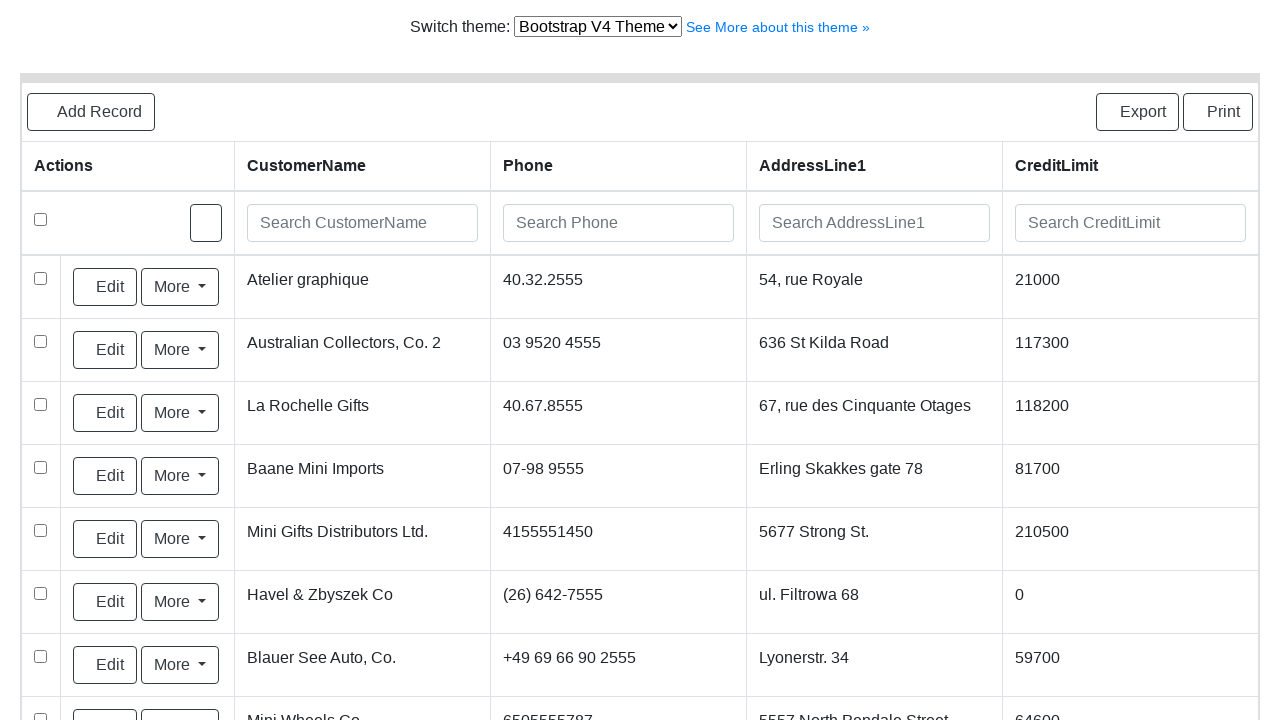

Clicked 'Add Record' link to open new customer form at (96, 112) on text=Add Record
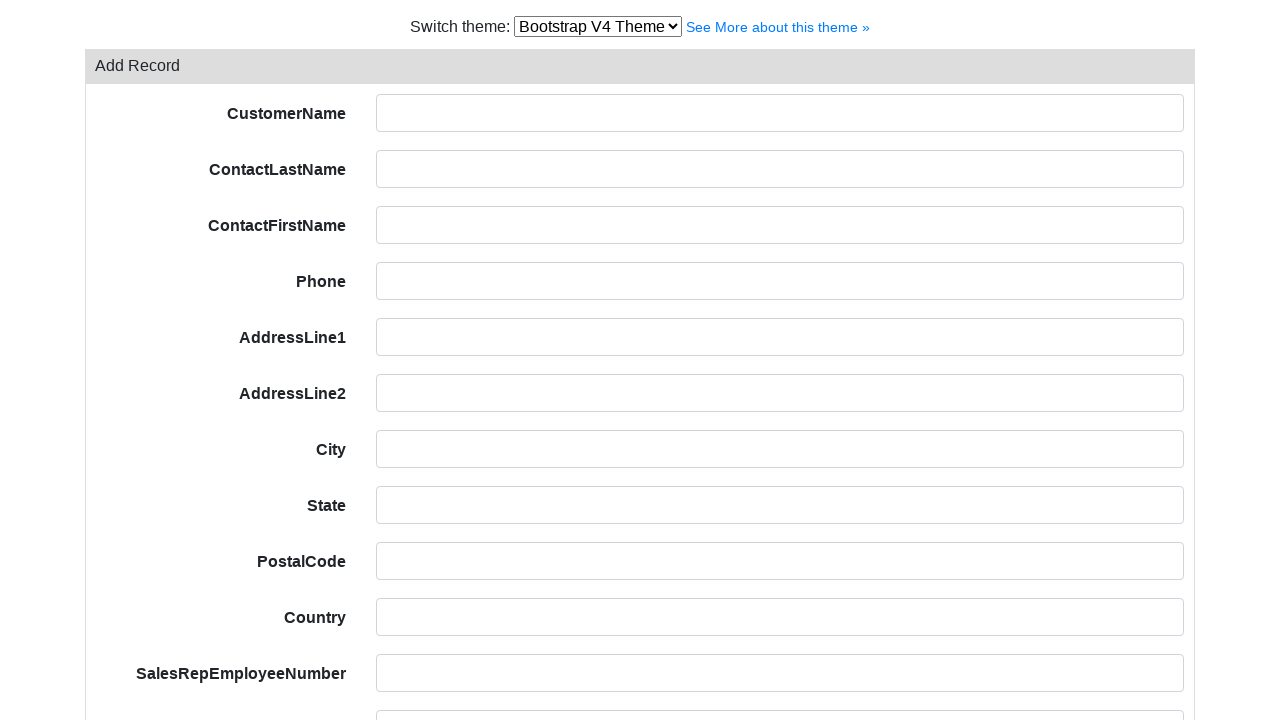

Filled customer name field with 'Teste Sicredi' on #field-customerName
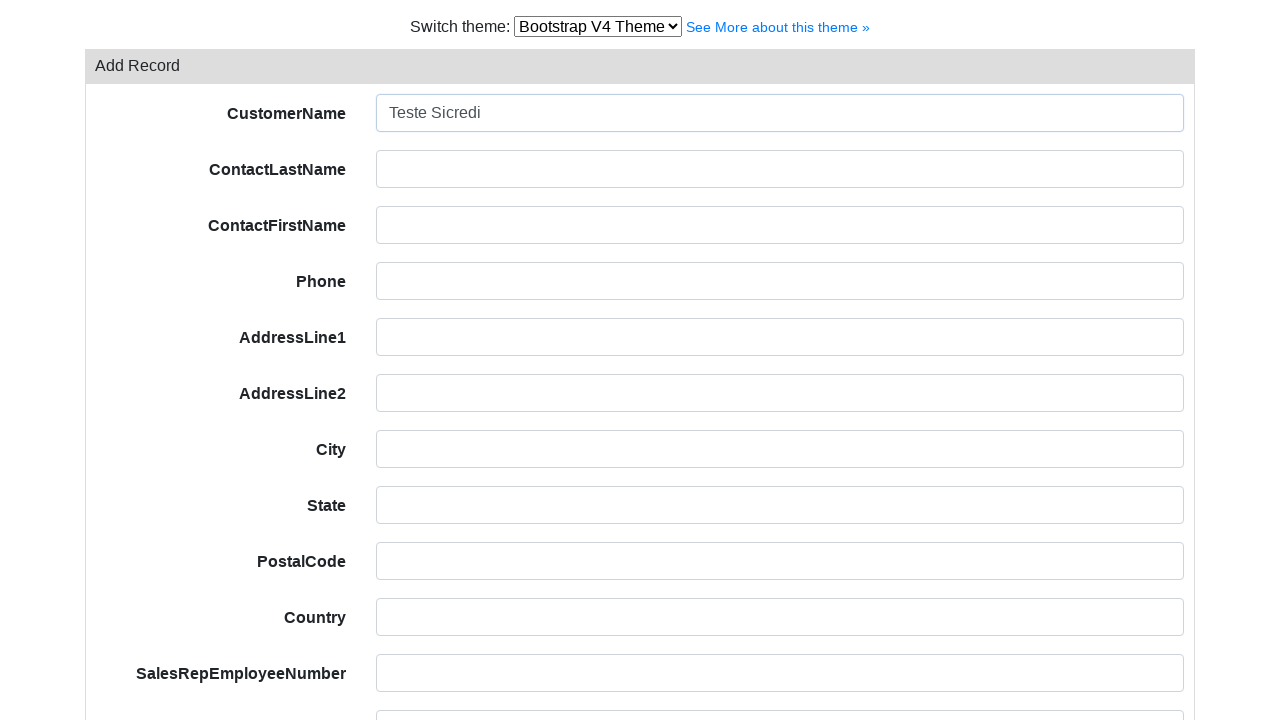

Filled contact last name field with 'Teste' on #field-contactLastName
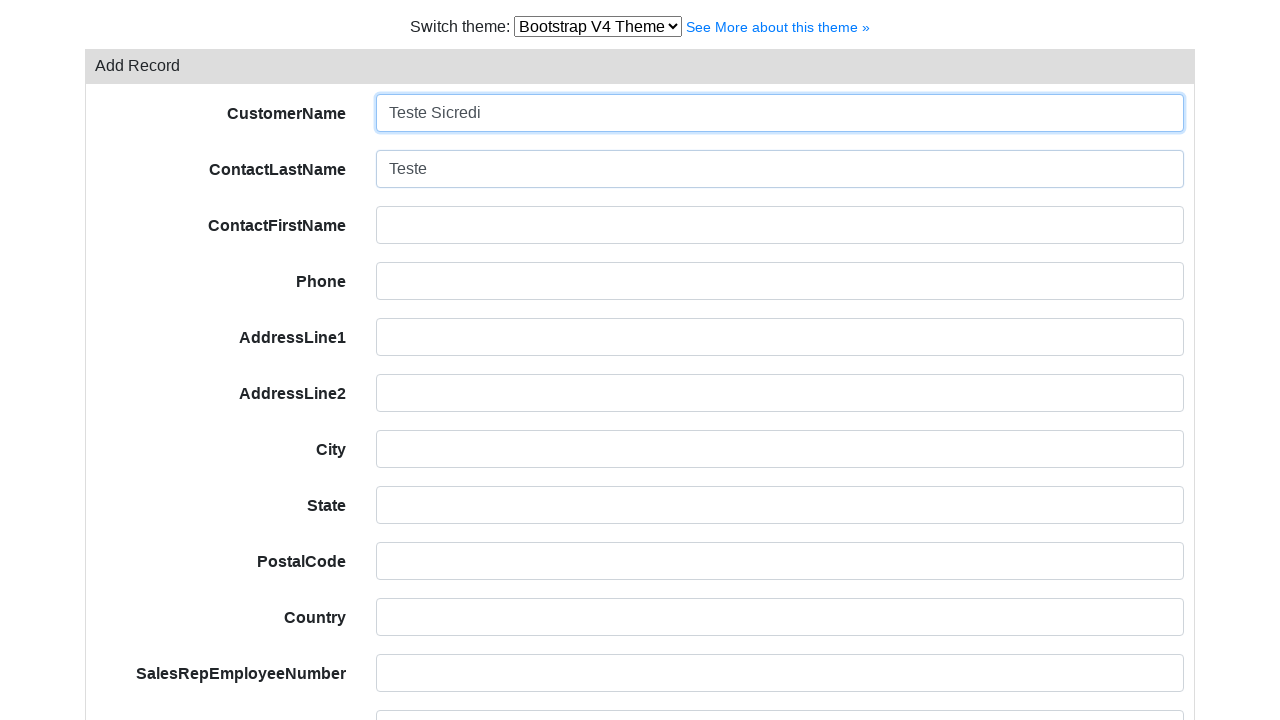

Filled contact first name field with 'Alex' on #field-contactFirstName
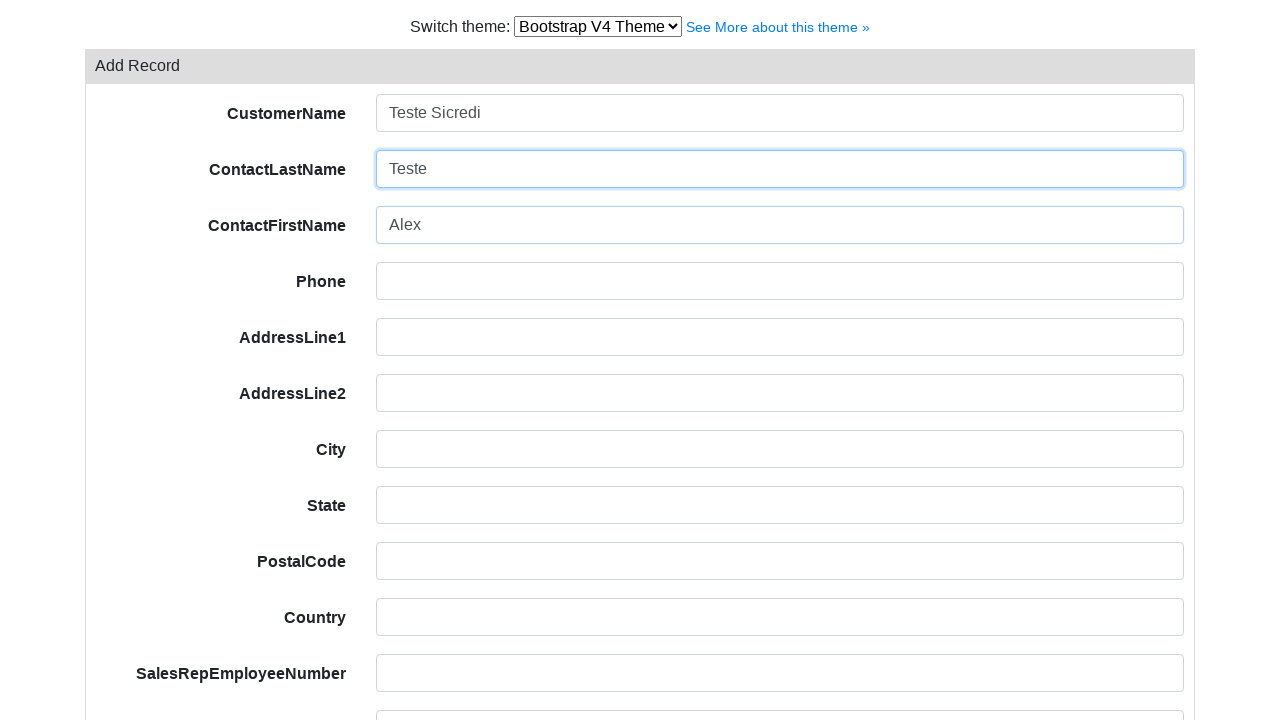

Filled phone number field with '51 9999-9999' on #field-phone
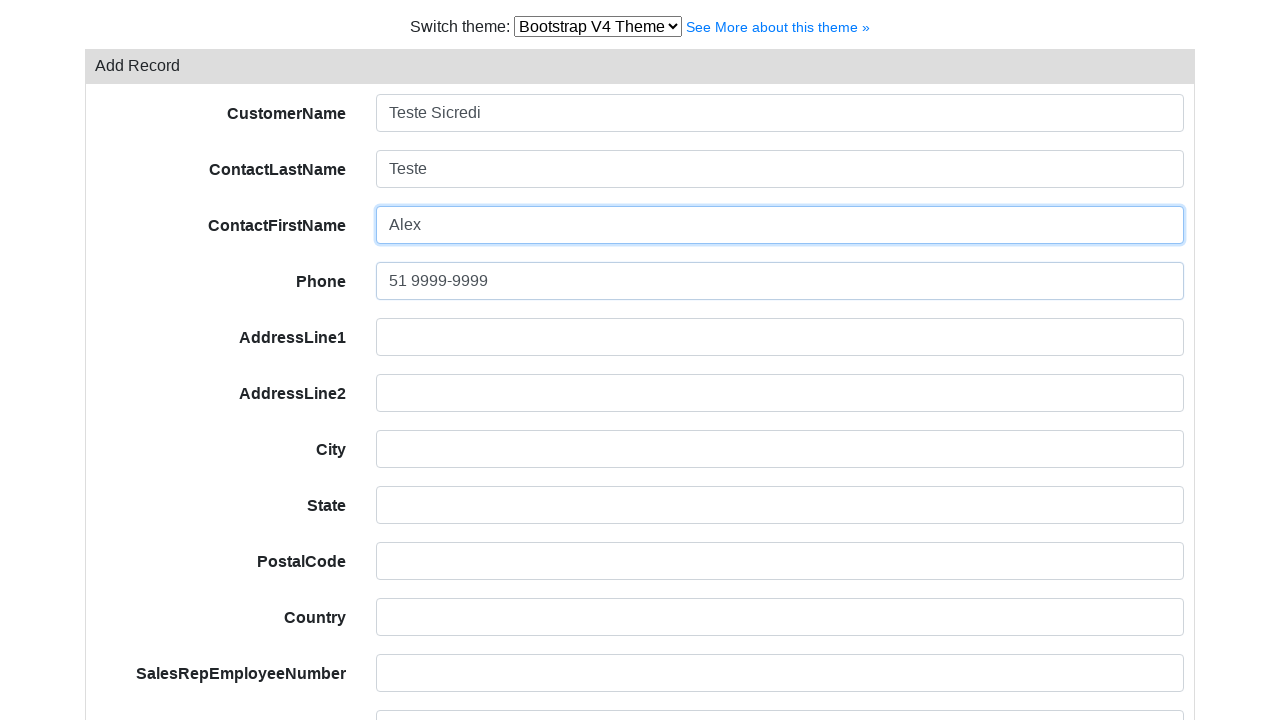

Filled address line 1 field with 'Av Assis Brasil, 3970' on #field-addressLine1
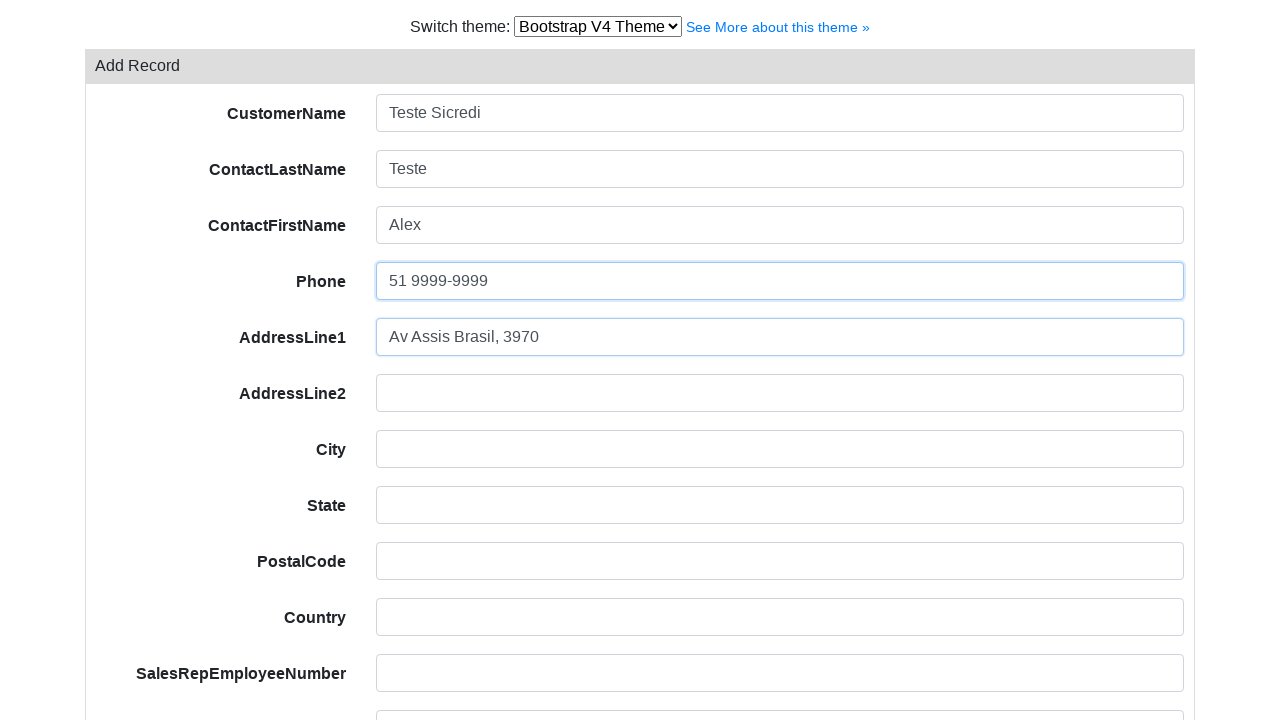

Filled address line 2 field with 'Torre D' on #field-addressLine2
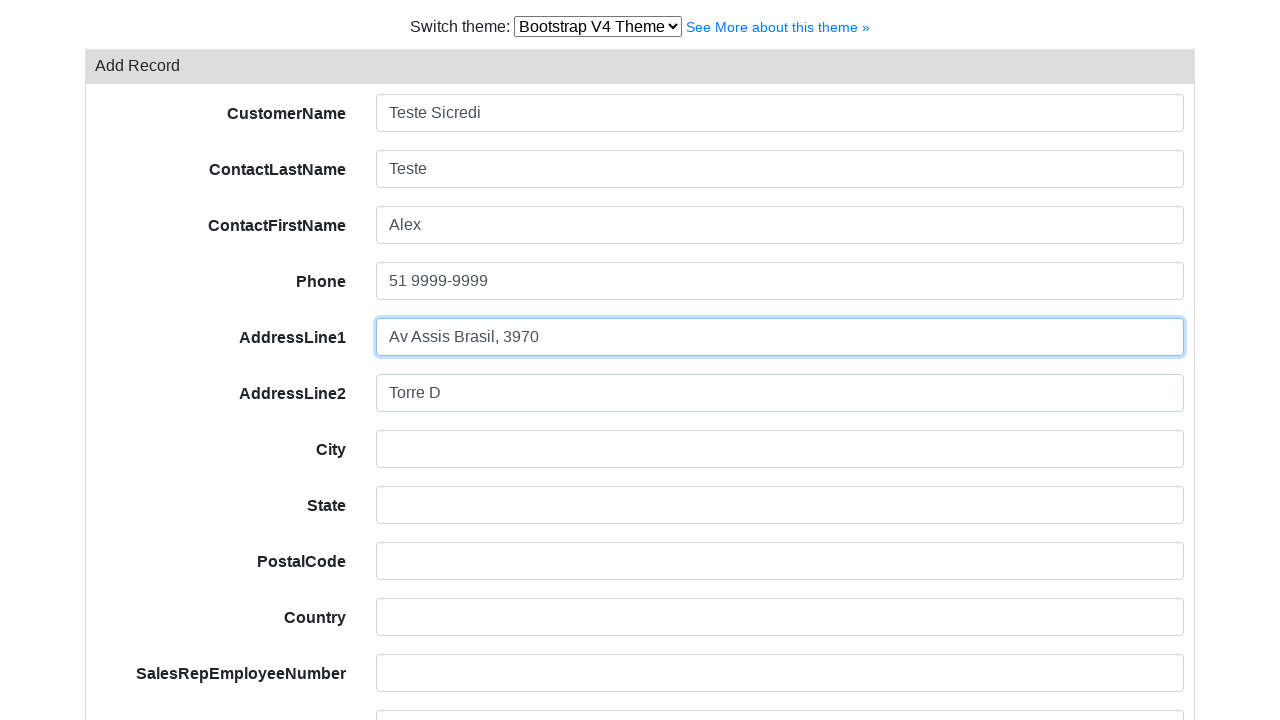

Filled city field with 'Porto Alegre' on #field-city
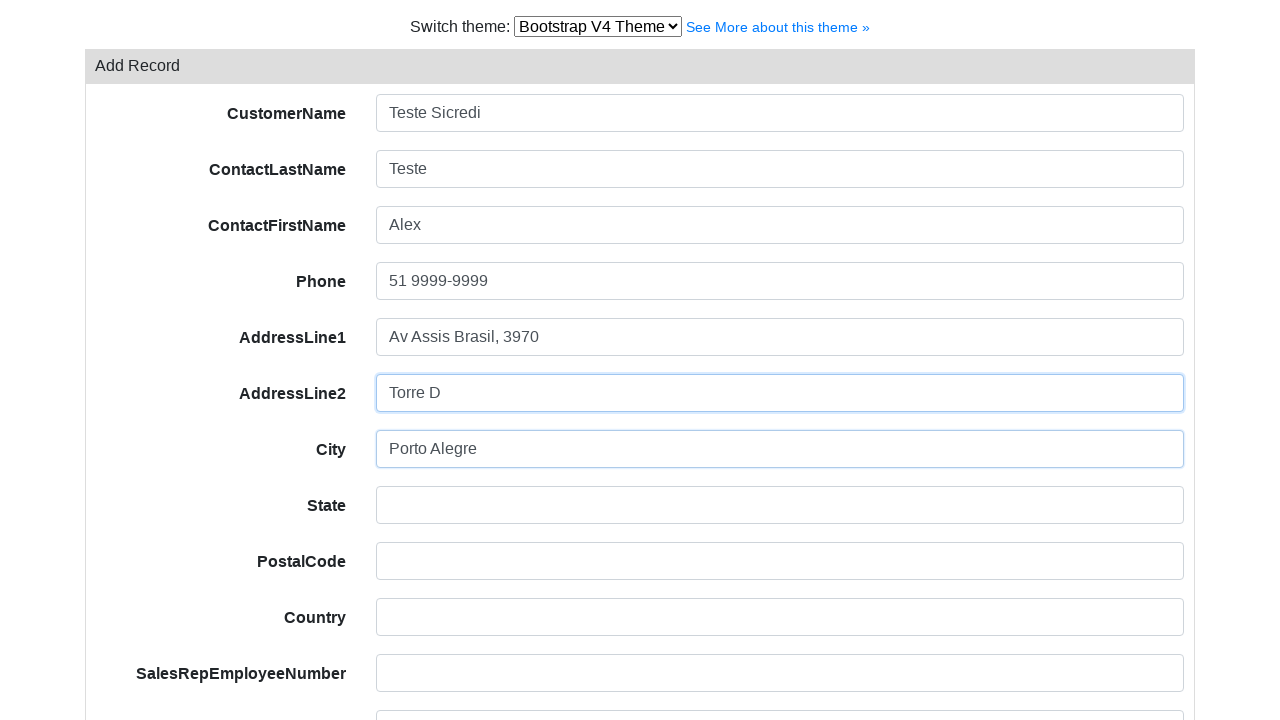

Filled state field with 'RS' on #field-state
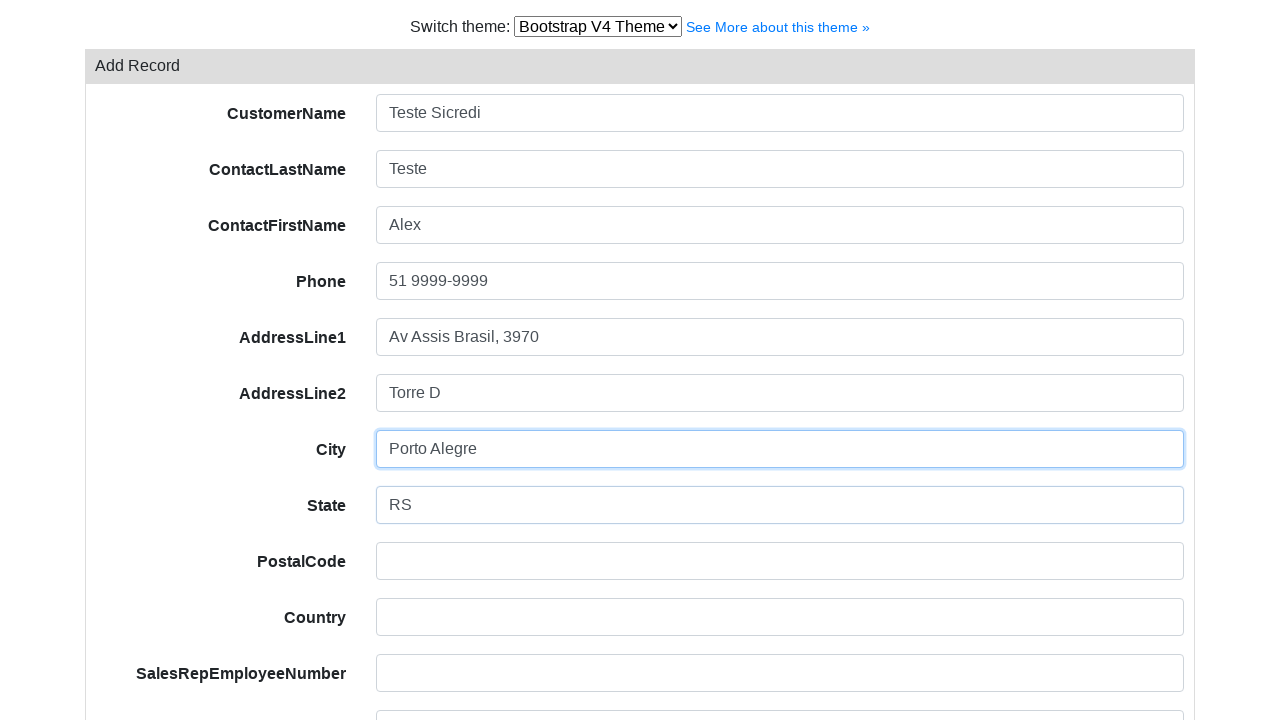

Filled postal code field with '91000-000' on #field-postalCode
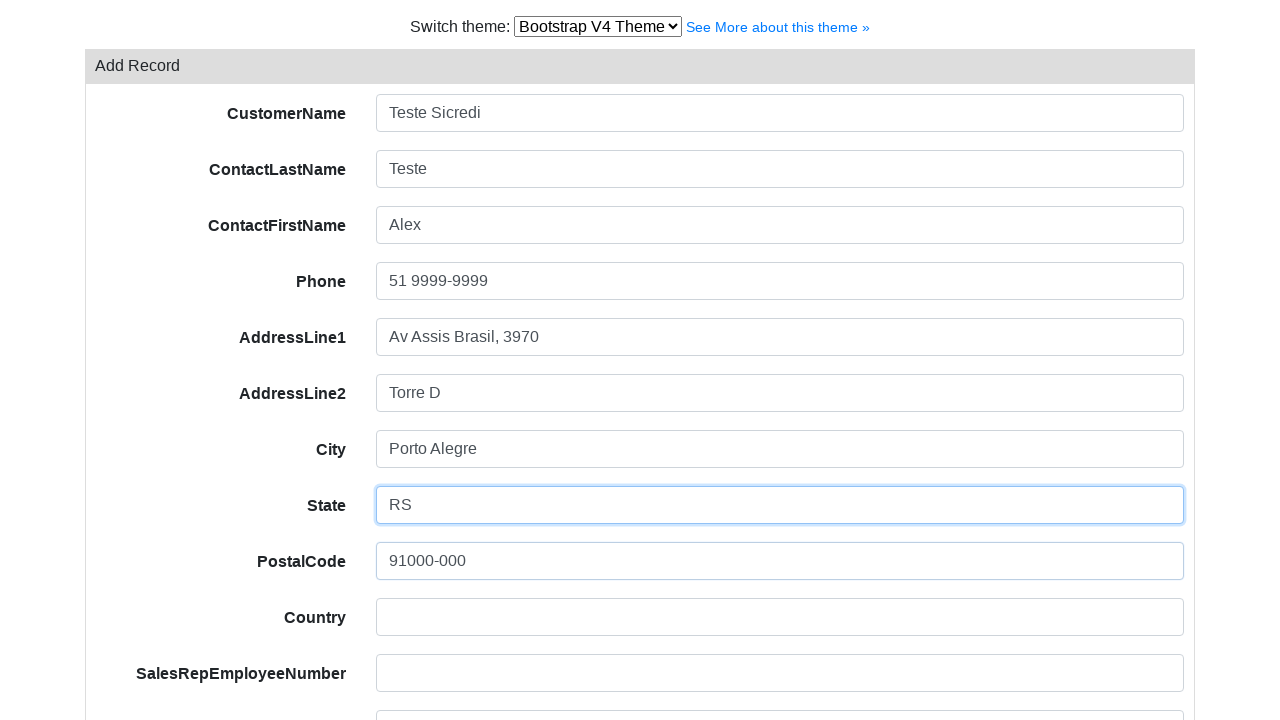

Filled country field with 'Brasil' on #field-country
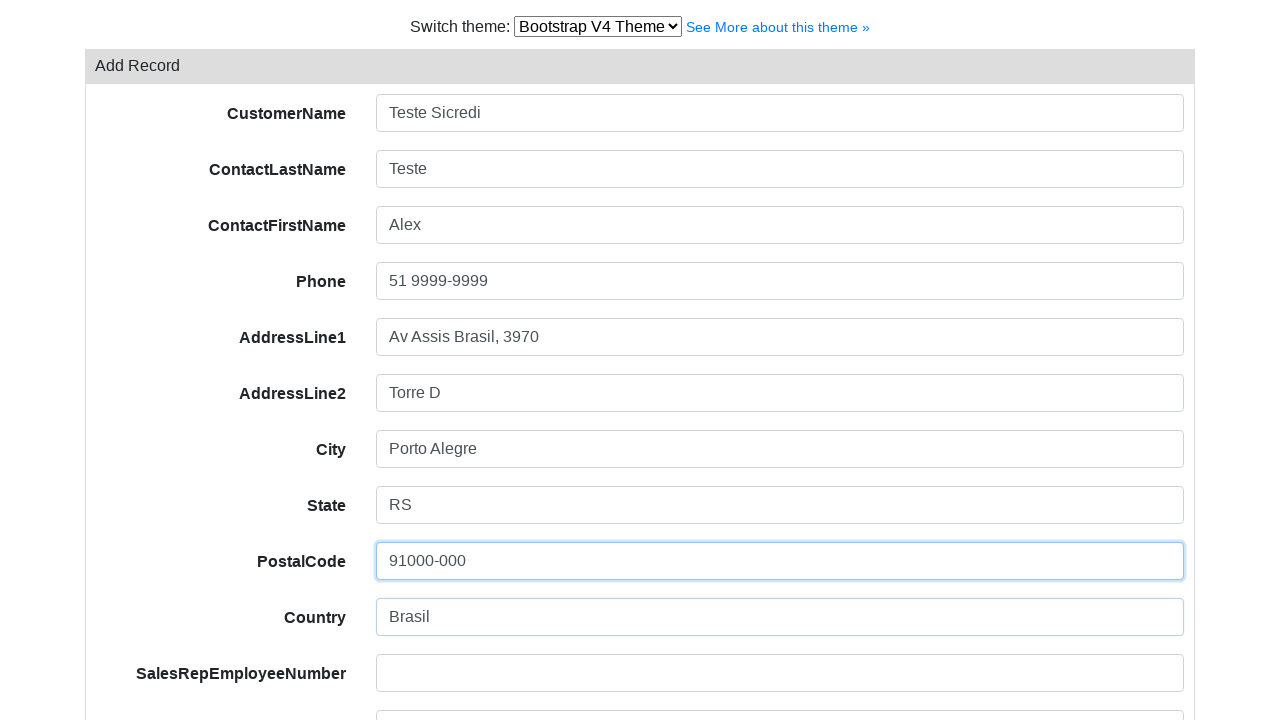

Filled sales rep employee number field with 'Fixter' on #field-salesRepEmployeeNumber
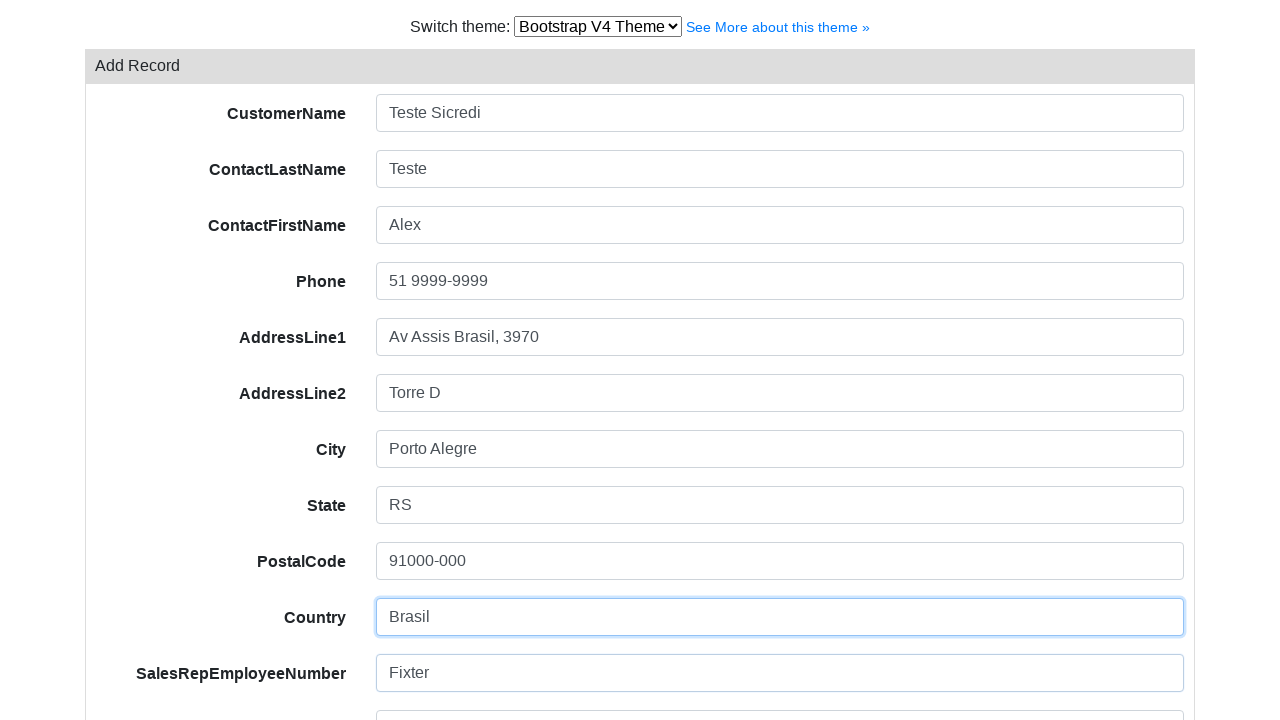

Filled credit limit field with '200' on #field-creditLimit
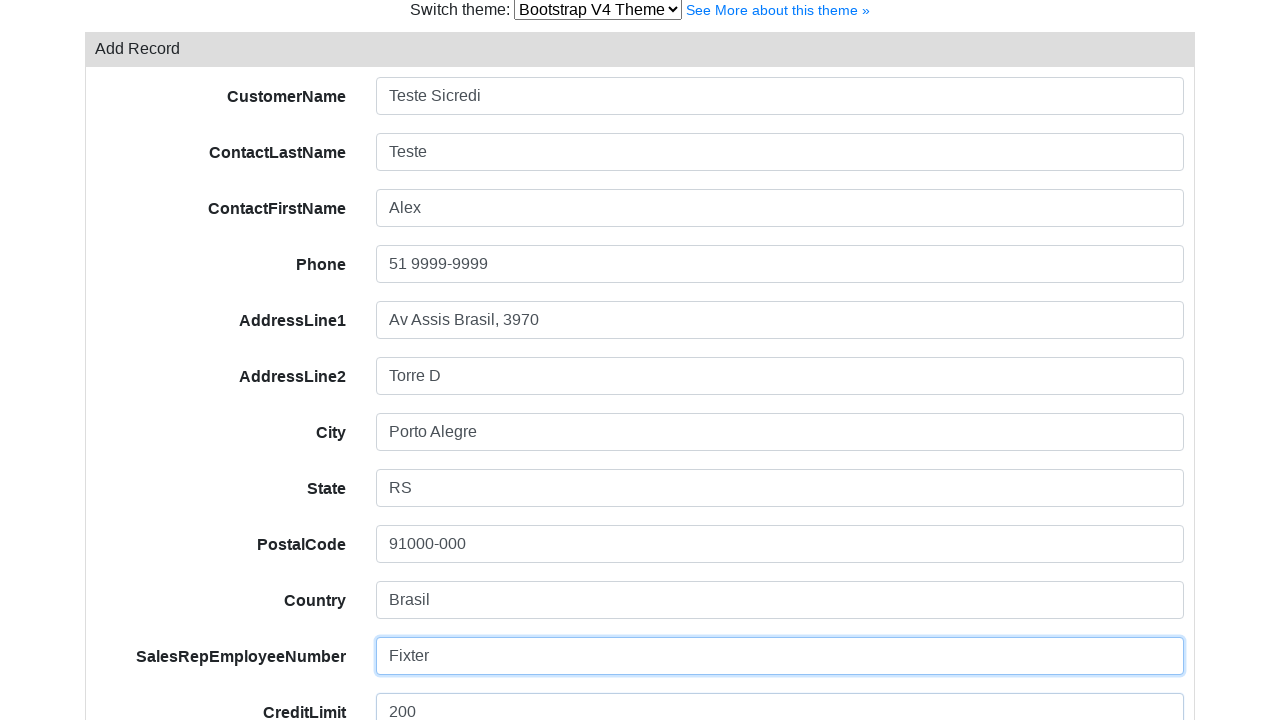

Clicked save button to submit customer form at (152, 622) on #form-button-save
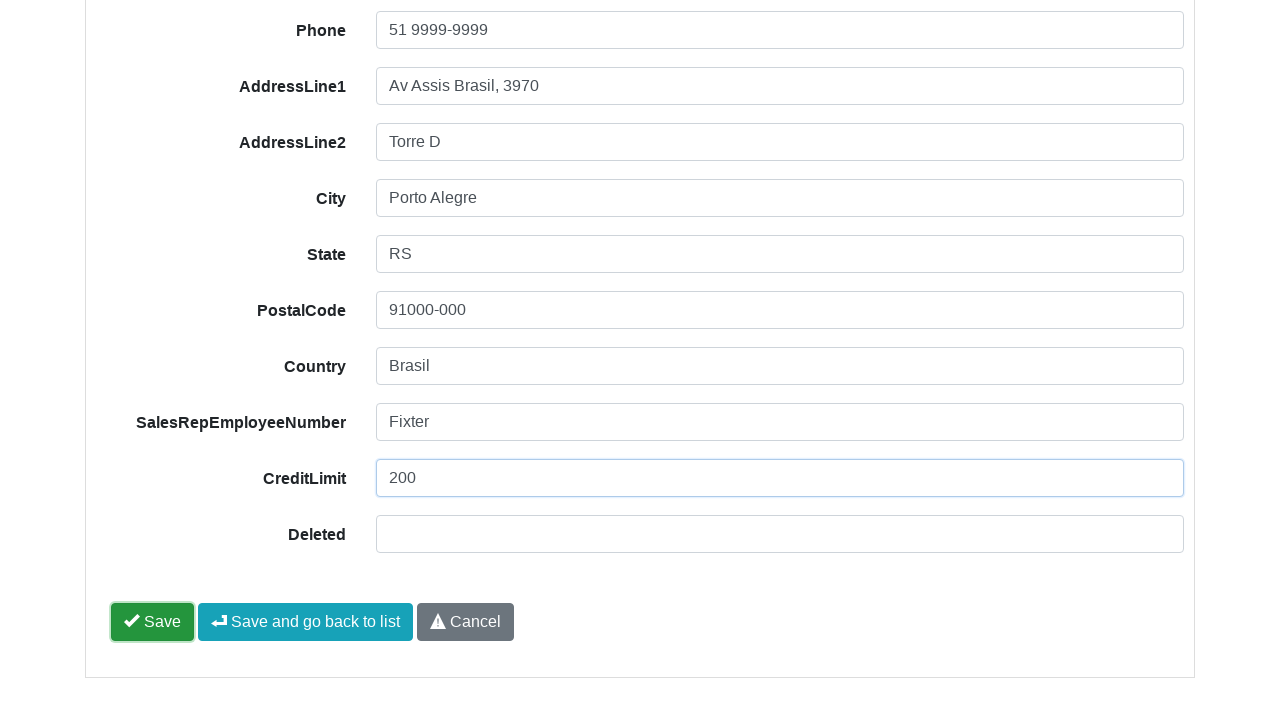

Success message confirmed - customer data stored successfully in database
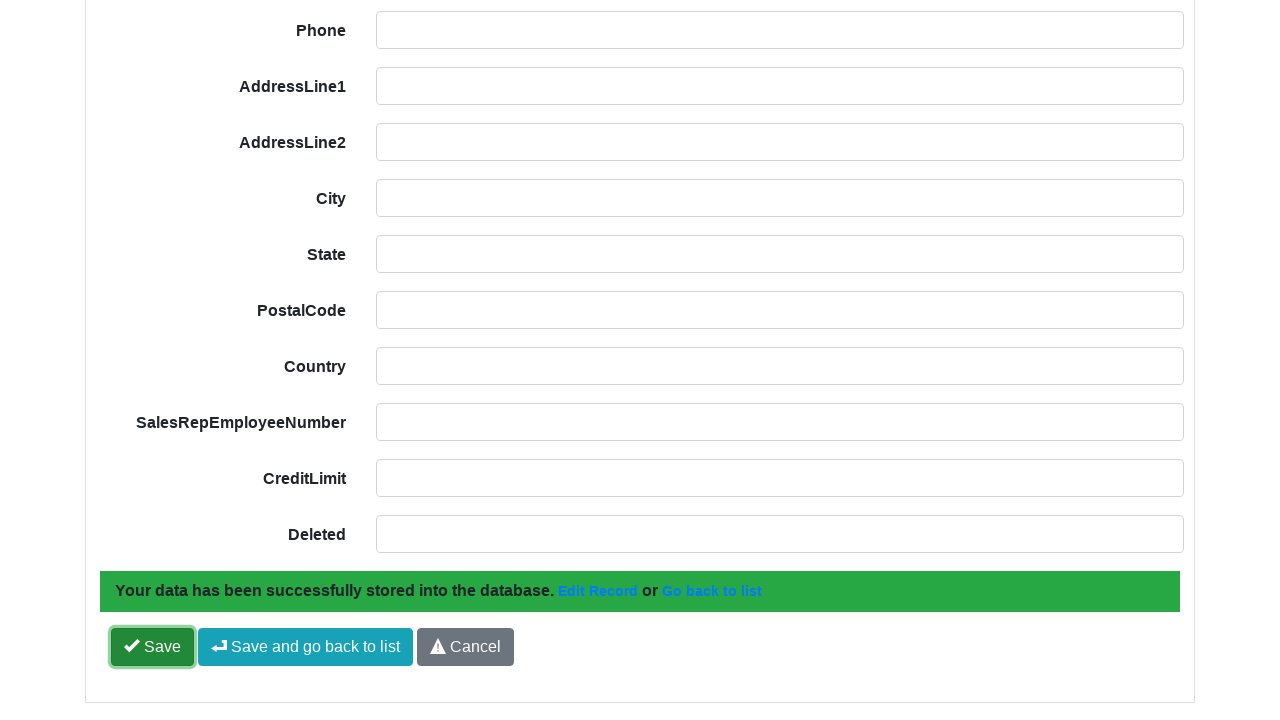

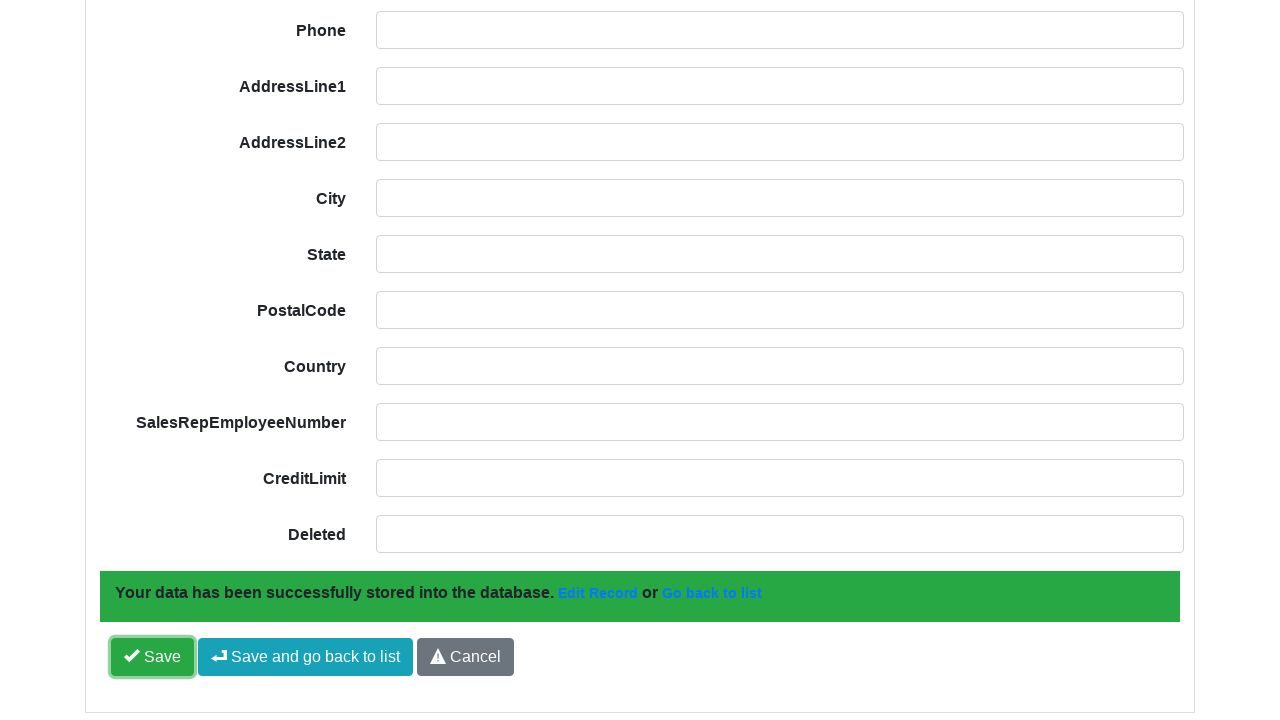